Tests table manipulation by selecting and deleting rows, then adding a new row with contact information.

Starting URL: https://savkk.github.io/selenium-practice/

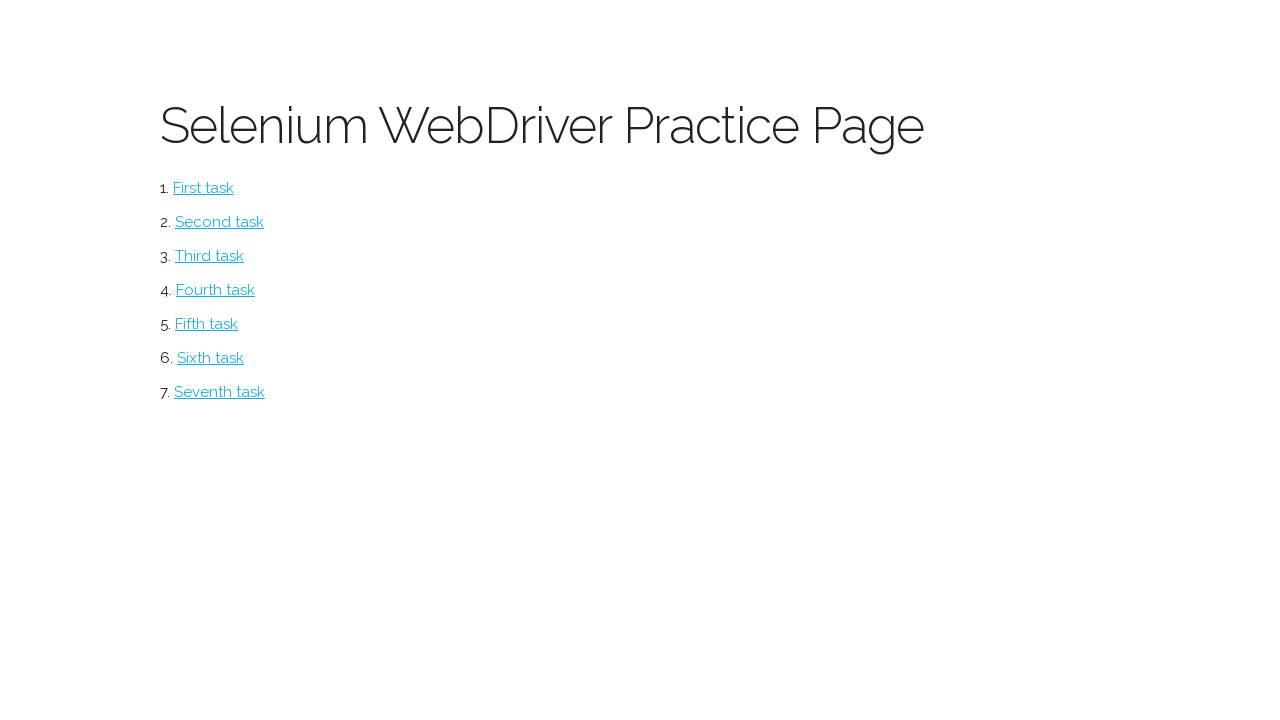

Clicked on table section link at (220, 392) on #table
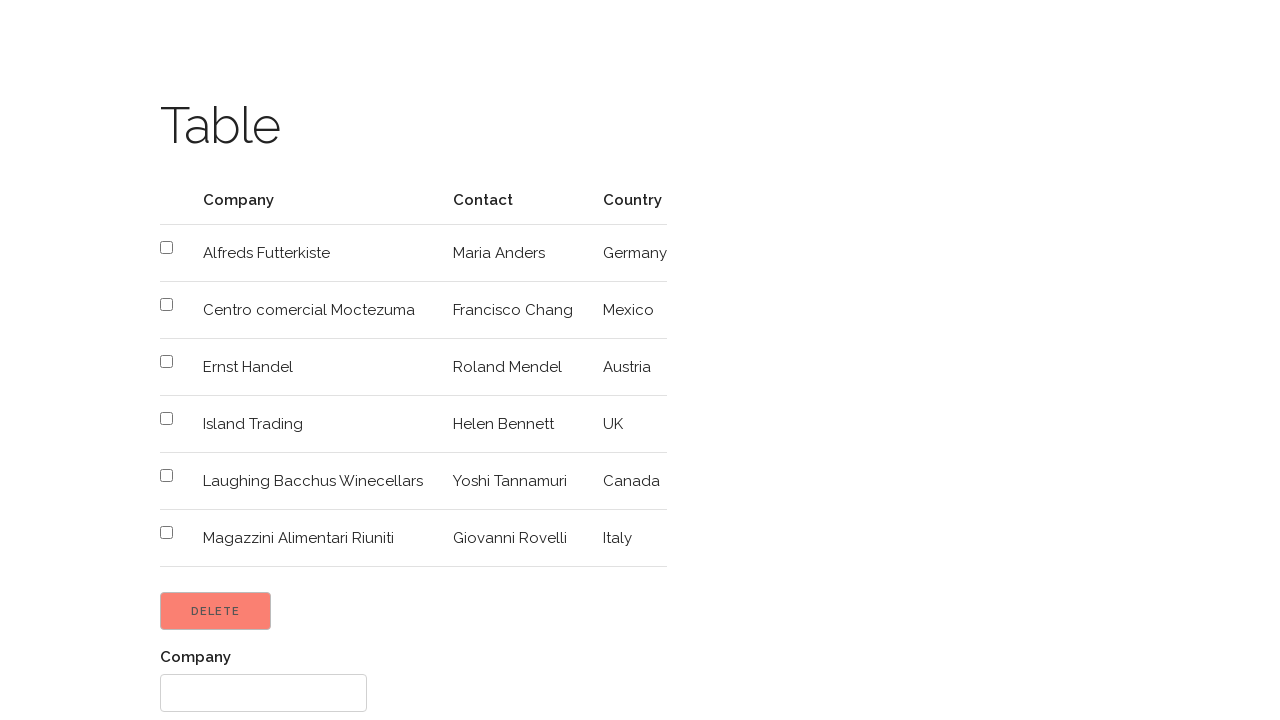

Selected 4th row checkbox at (166, 362) on xpath=//tbody/tr[4]/td/input
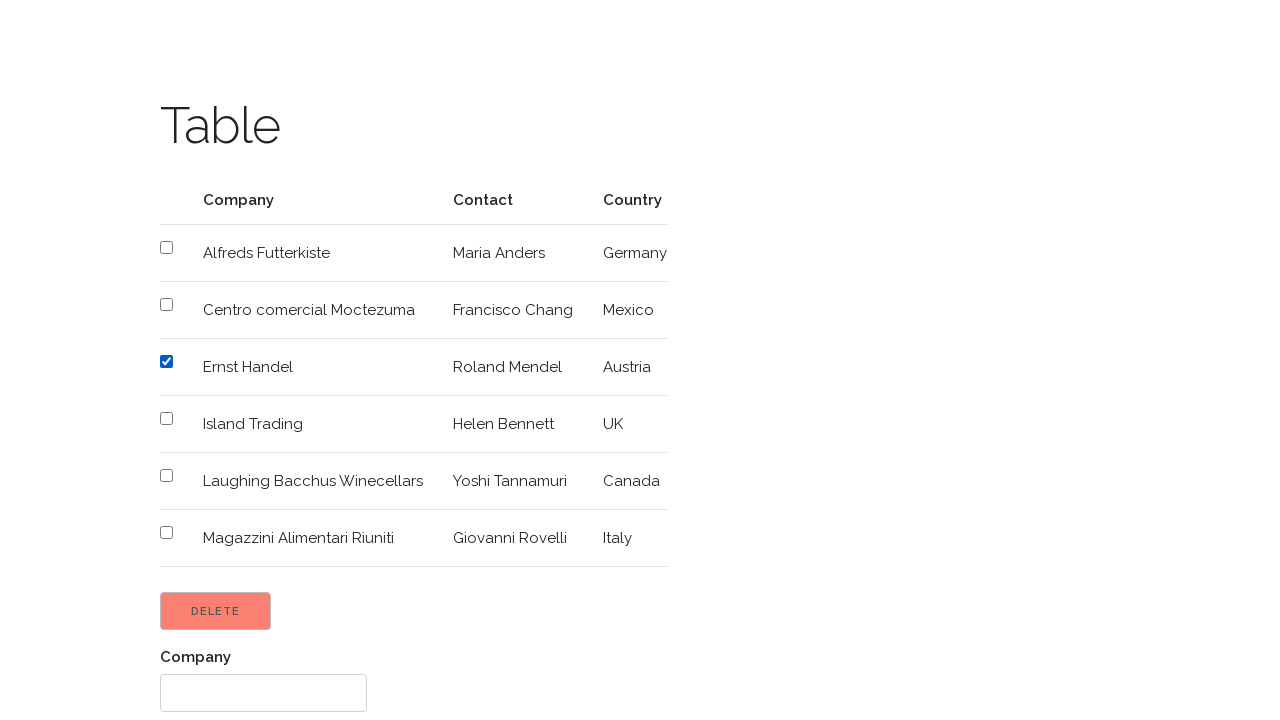

Selected 5th row checkbox at (166, 418) on xpath=//tbody/tr[5]/td/input
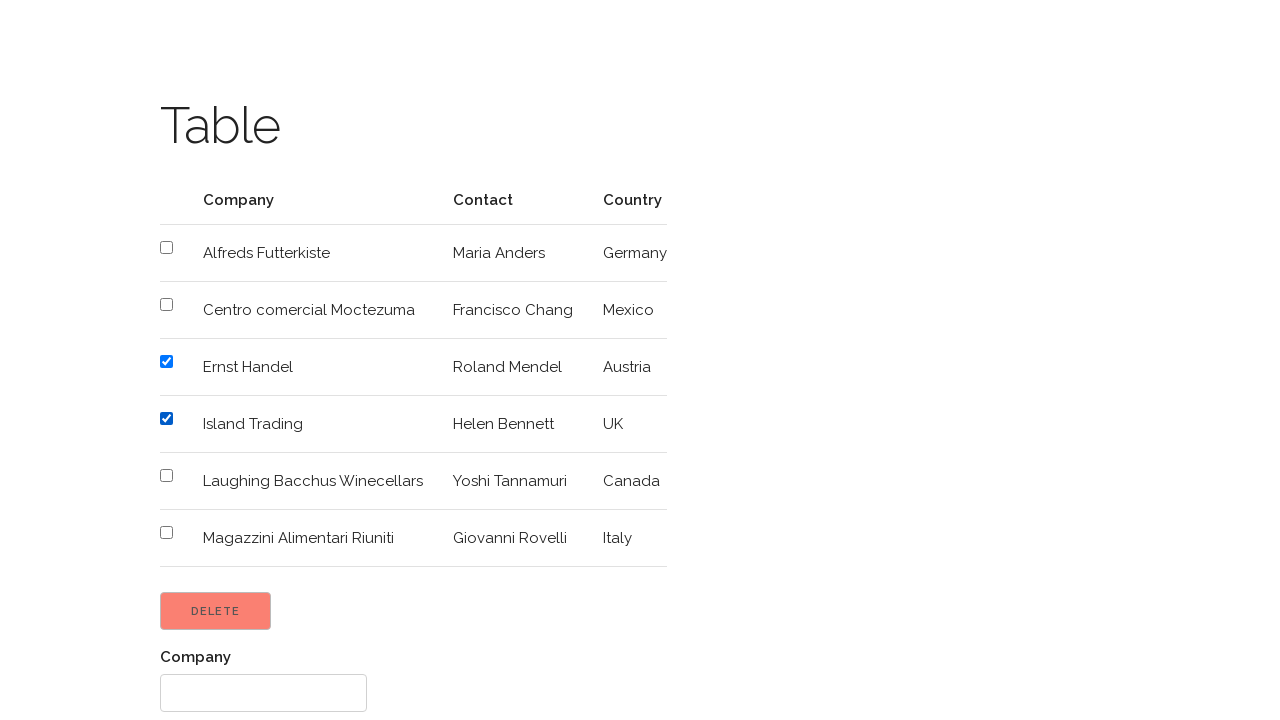

Clicked Delete button to remove selected rows at (216, 611) on input[value='Delete']
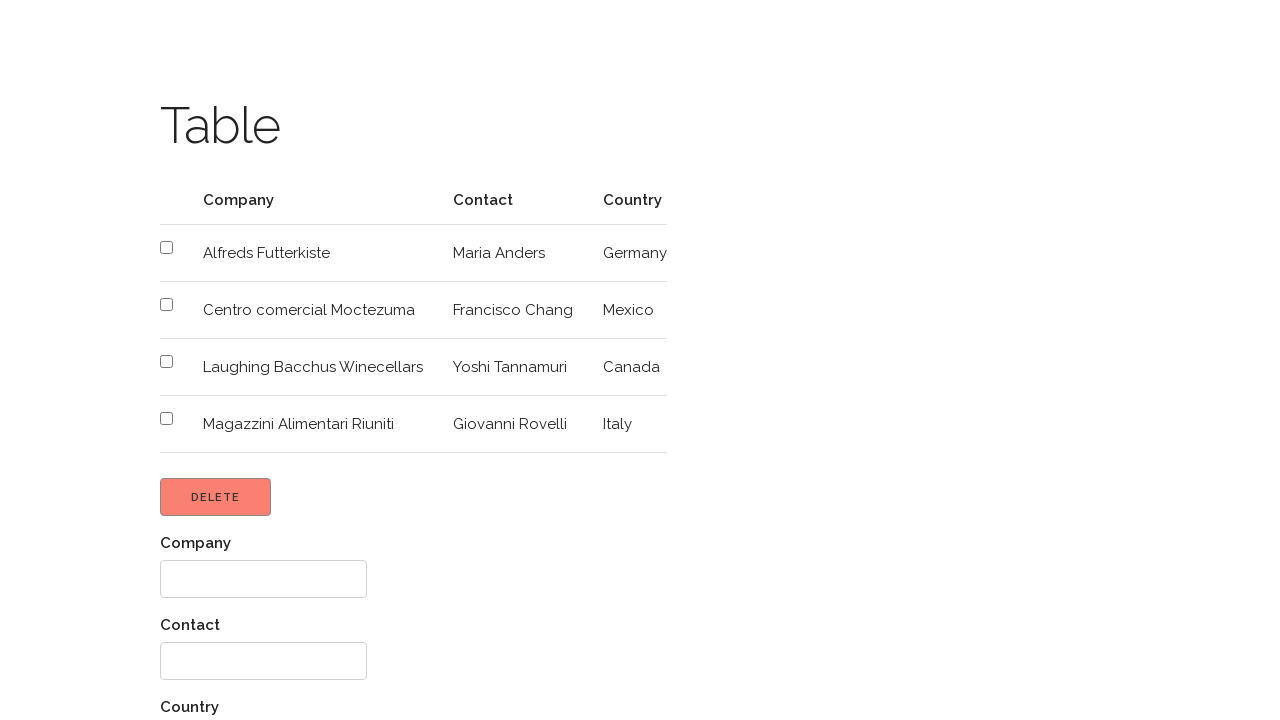

Filled name field with 'JohnDoe' on //form/div[1]/input
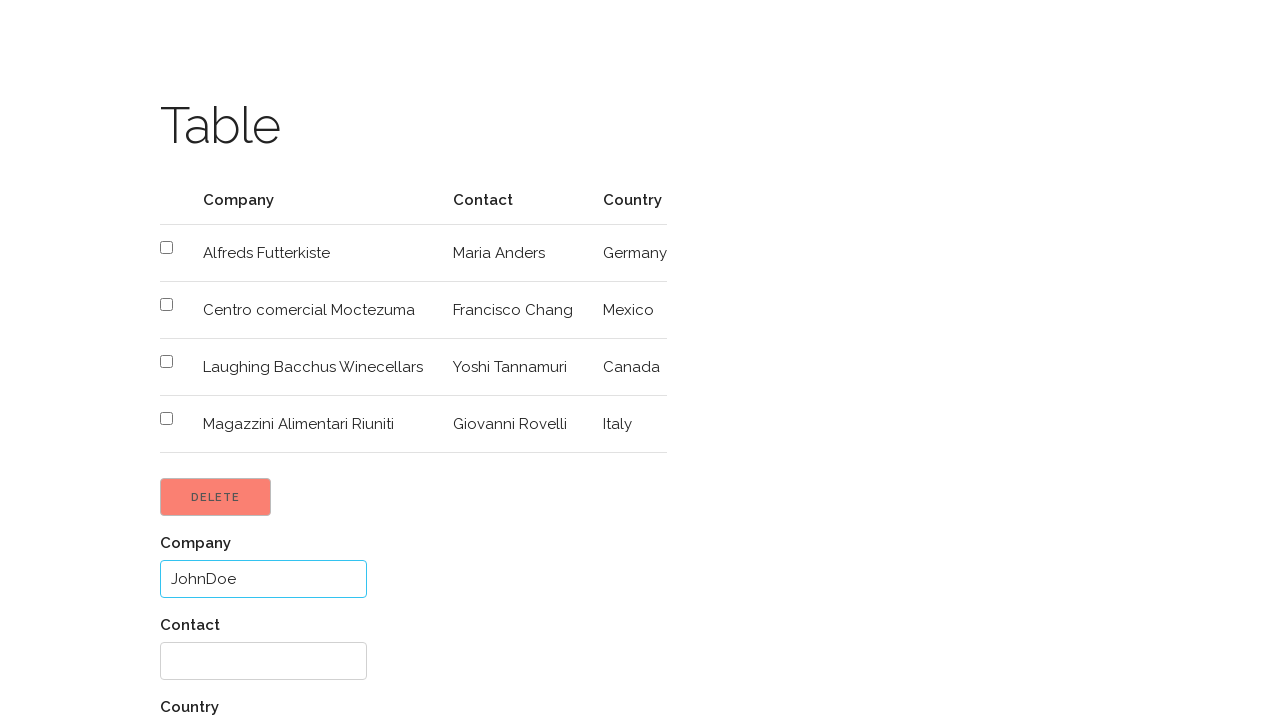

Filled contact field with 'No Contact' on //form/div[2]/input
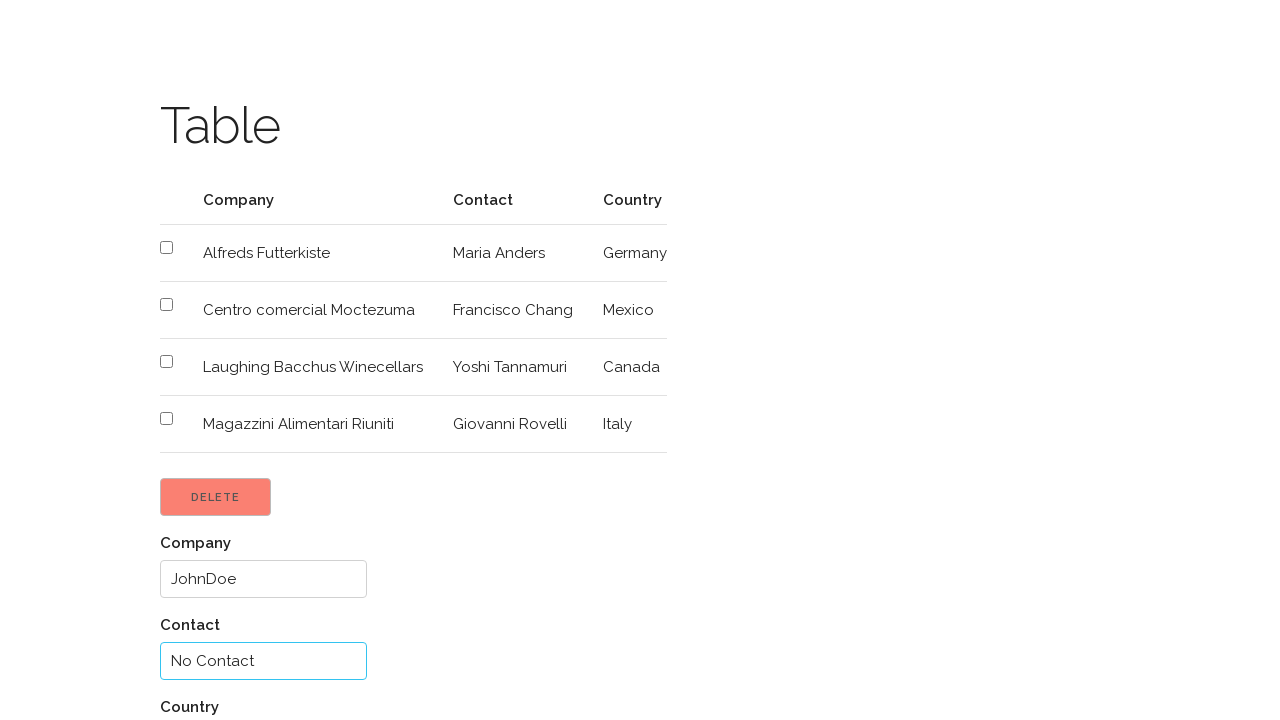

Filled country field with 'Test Country' on //form/div[3]/input
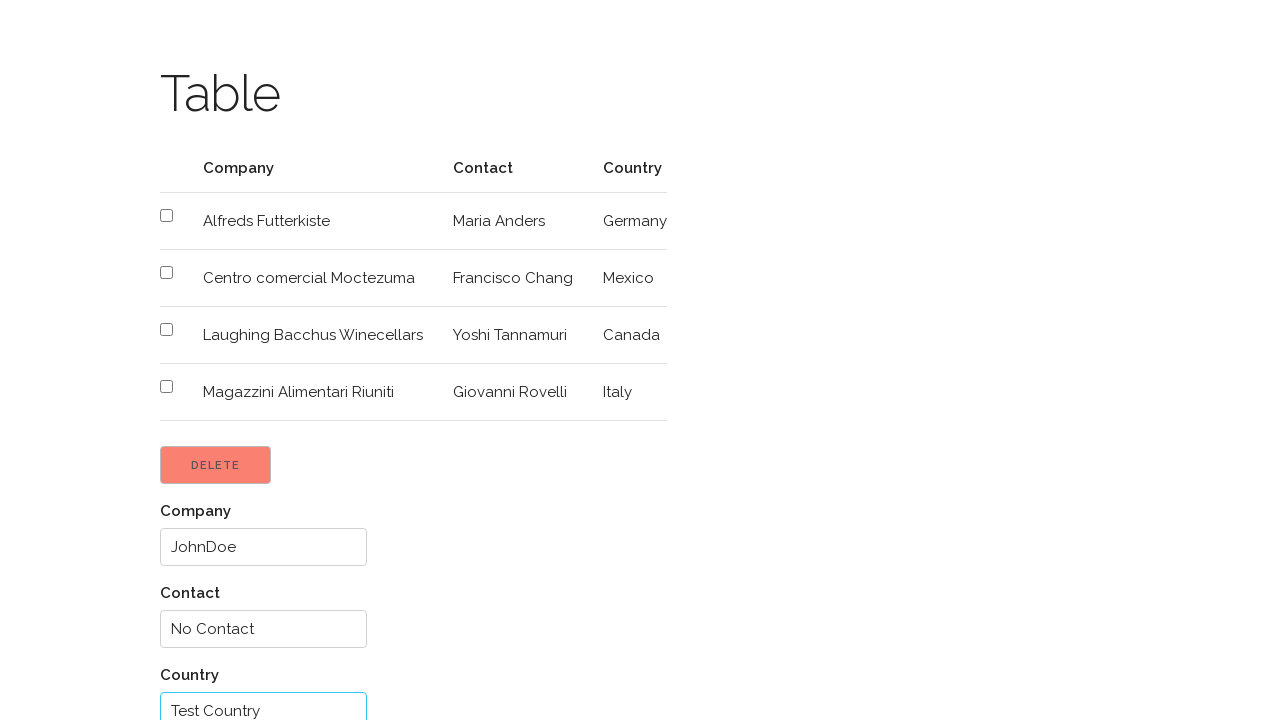

Clicked Add button to submit new row data at (204, 661) on input[value='Add']
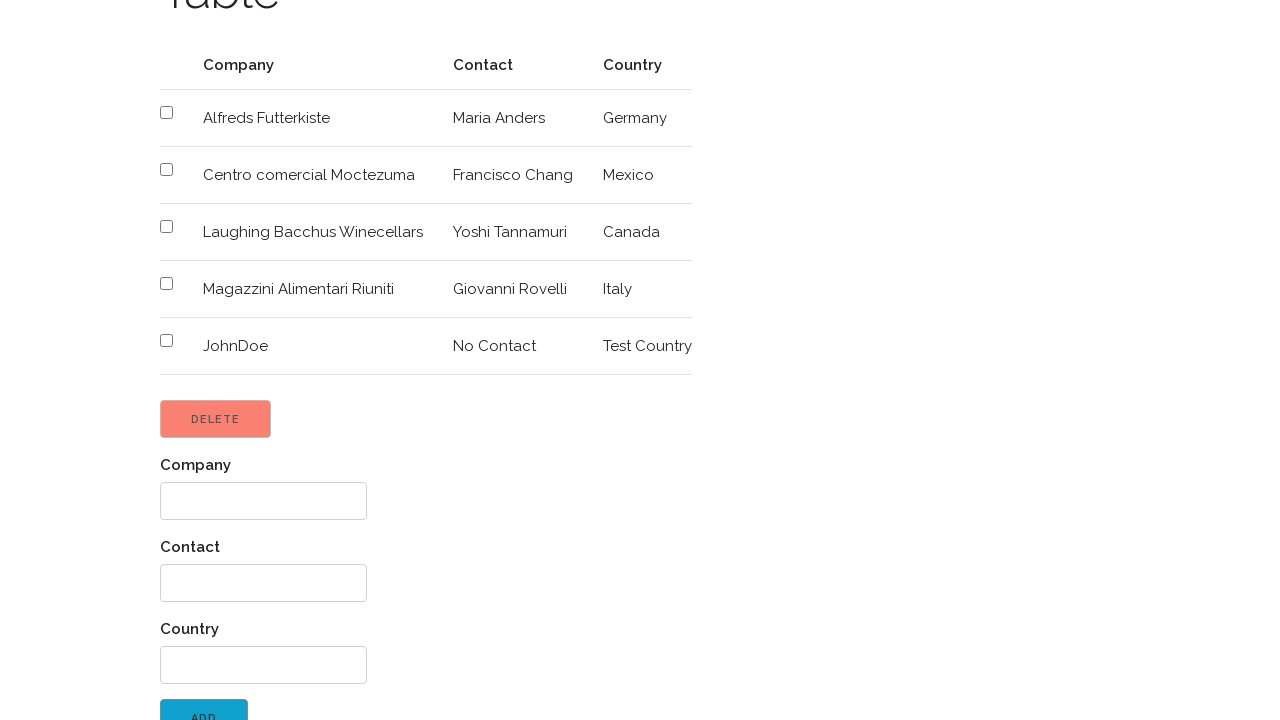

Clicked link to return to menu at (243, 703) on xpath=//label[.='Great! Return to menu']/a
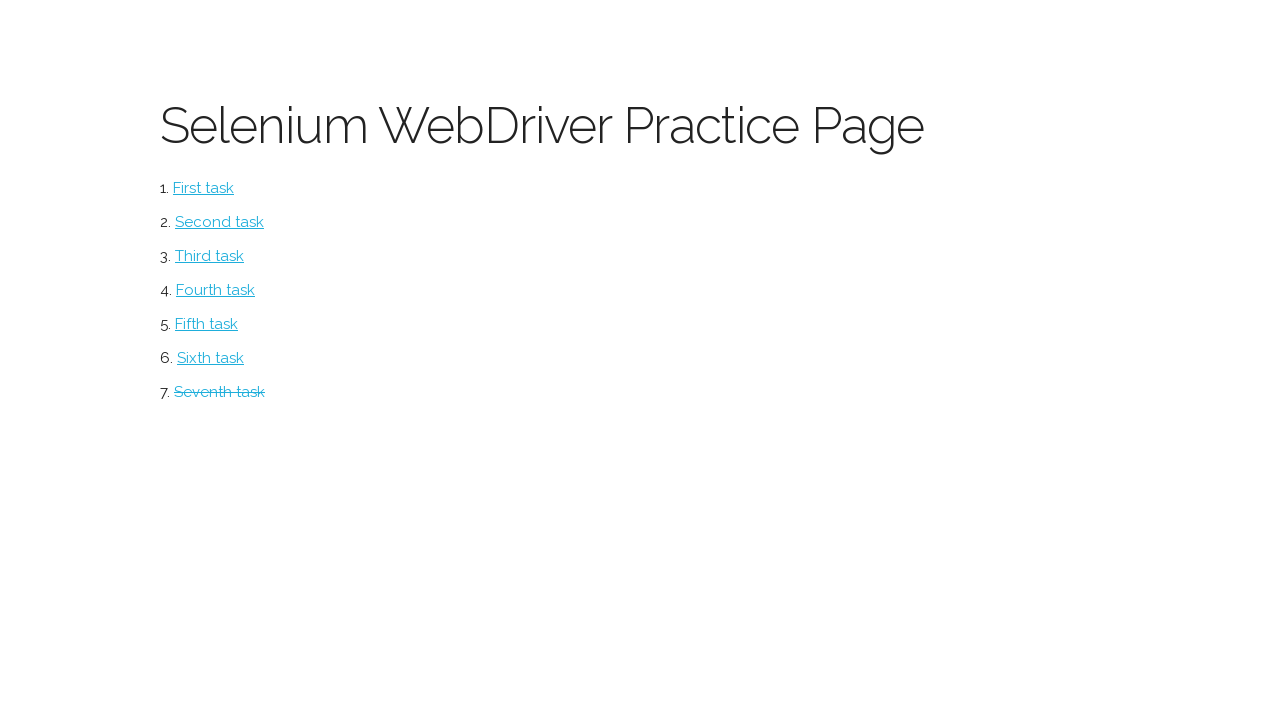

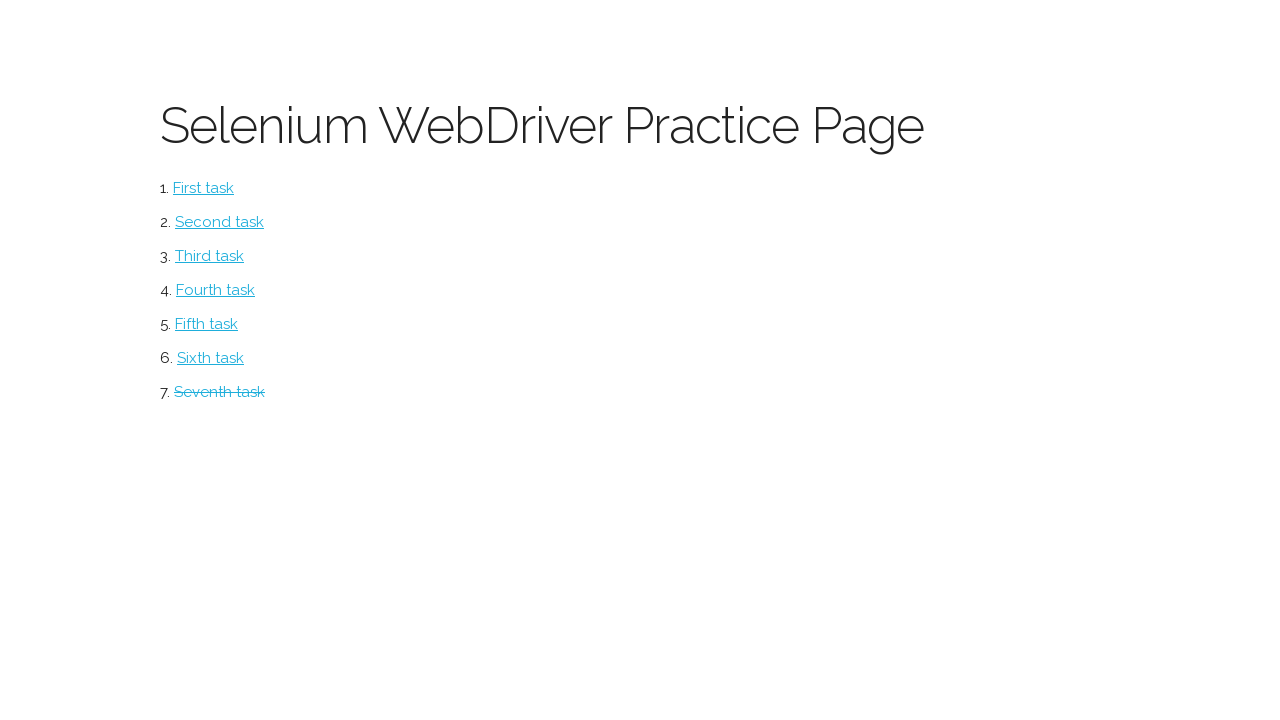